Tests JavaScript prompt alert functionality by clicking a button that triggers a prompt dialog, entering text into the prompt, and accepting it.

Starting URL: https://demoqa.com/alerts

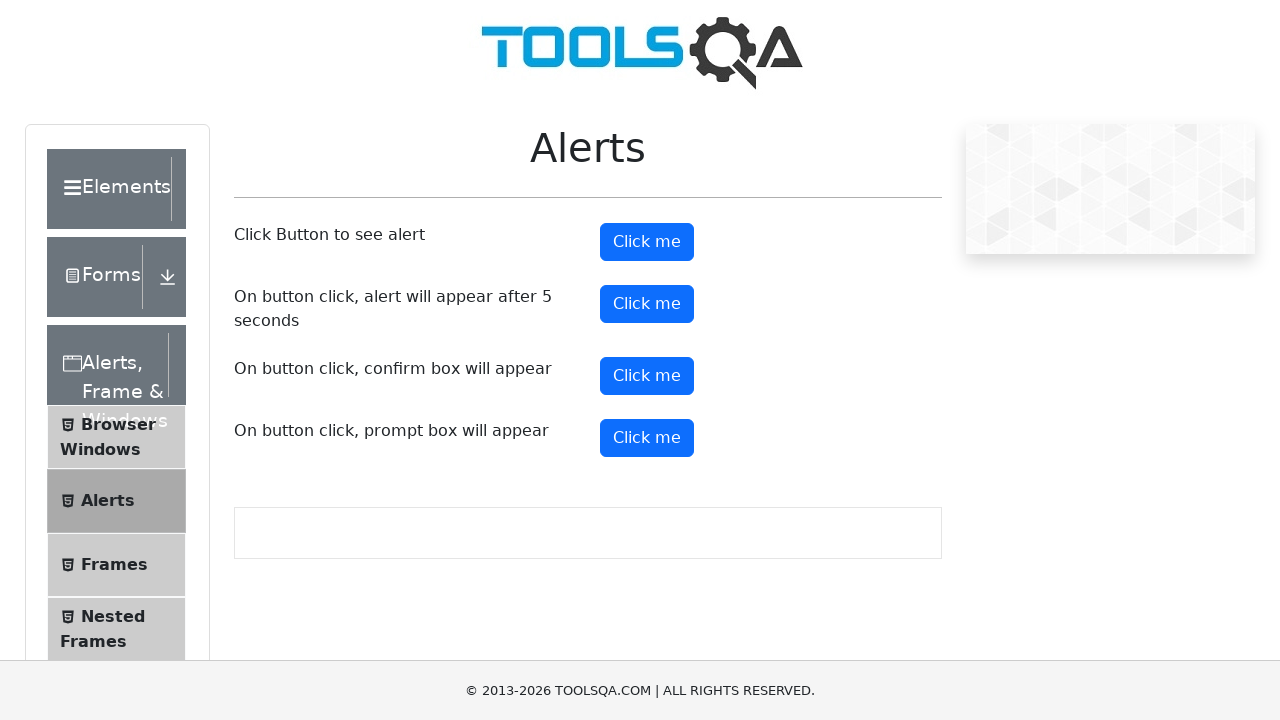

Scrolled down 3000 pixels to make the prompt button visible
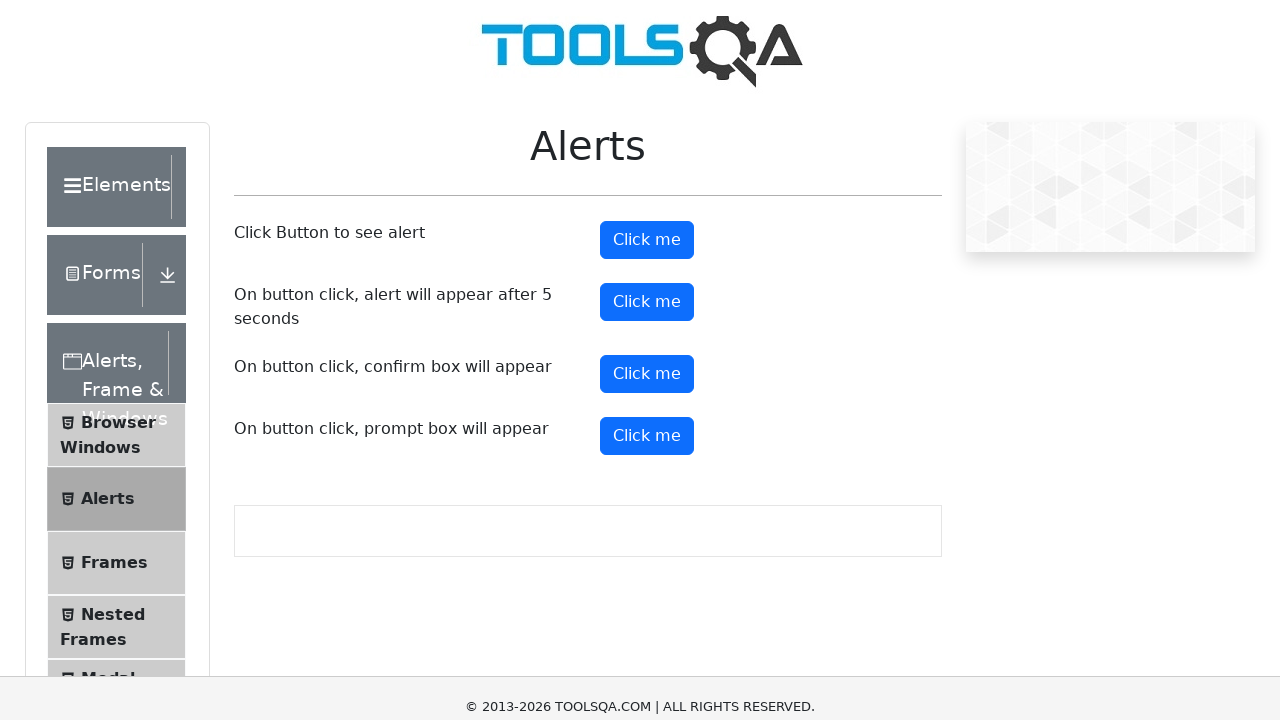

Clicked the prompt button to trigger the dialog at (647, 44) on #promtButton
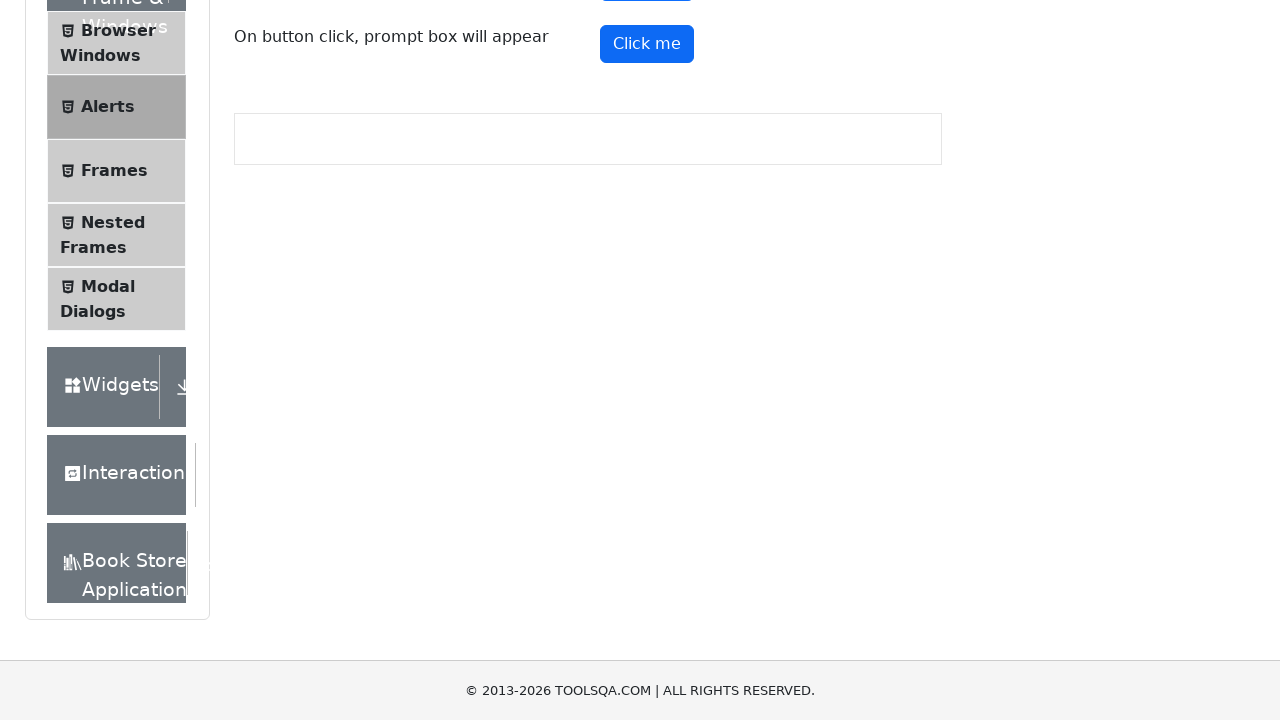

Set up dialog handler to accept prompt with text 'Rajesh Kumar'
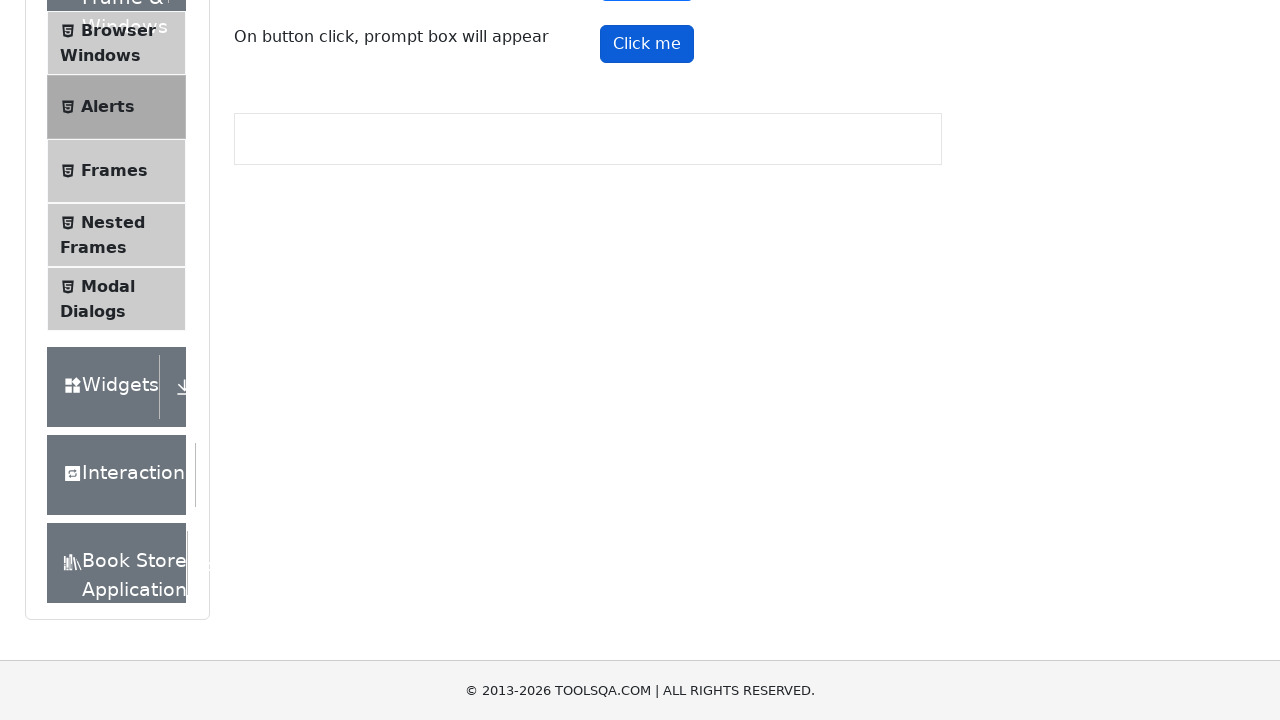

Clicked the prompt button again to trigger the dialog with handler ready at (647, 44) on #promtButton
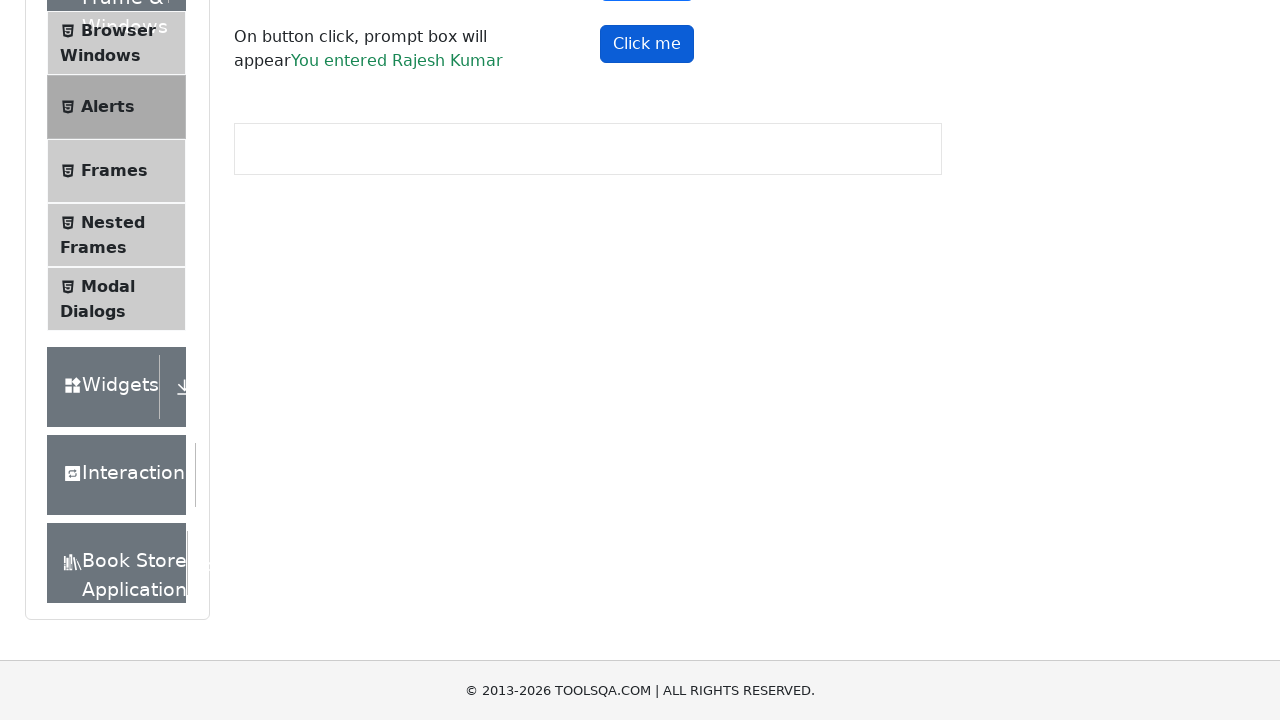

Verified that the prompt result text appeared, confirming the dialog was accepted
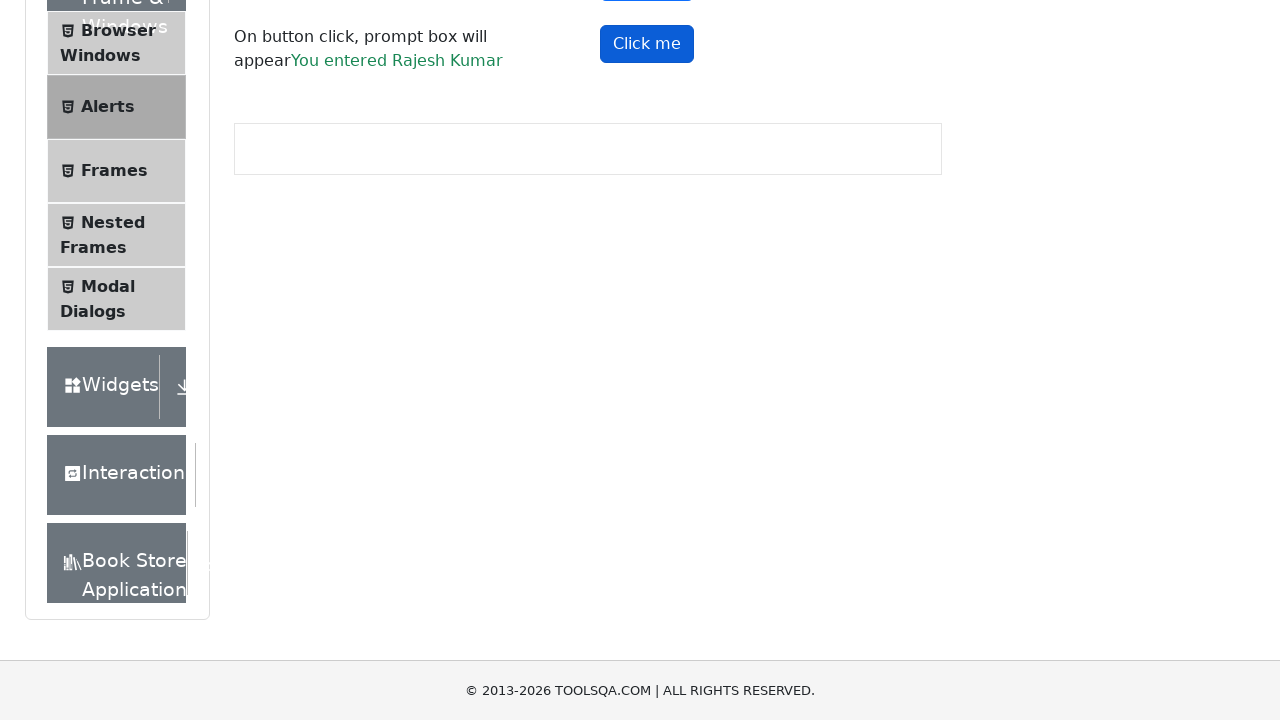

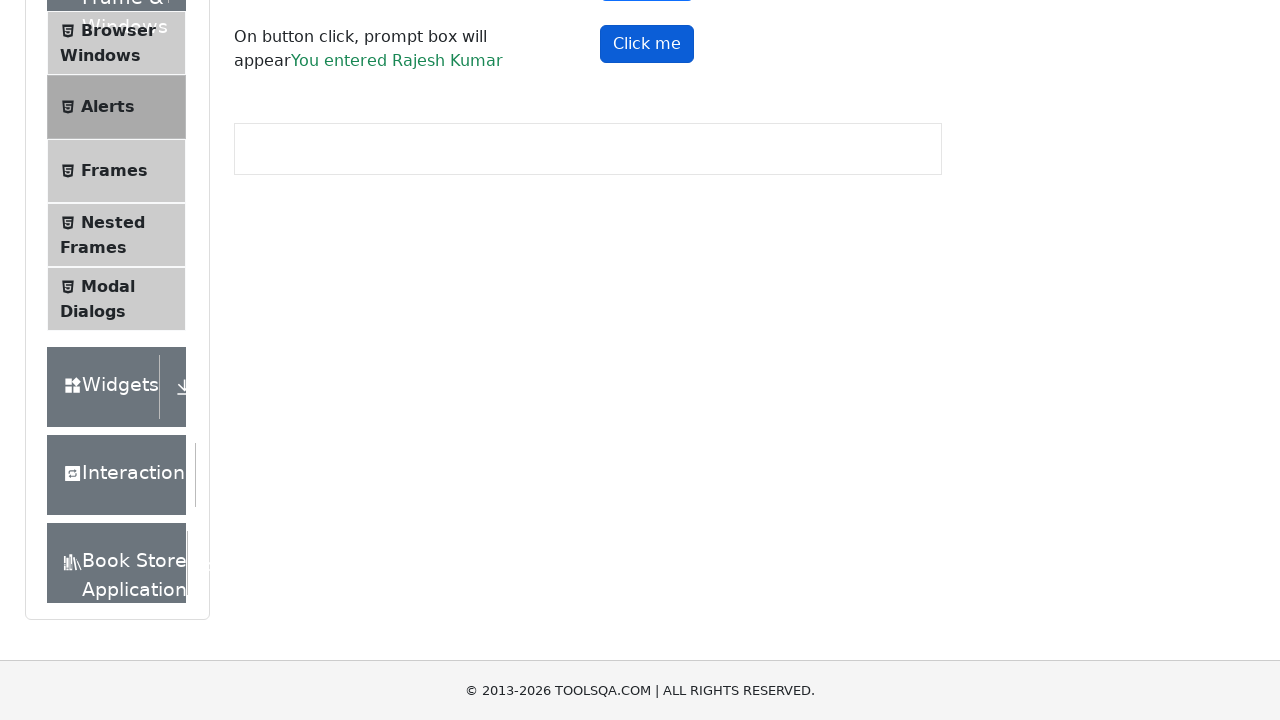